Navigates to the text-compare.com website and verifies the page loads successfully.

Starting URL: https://text-compare.com/

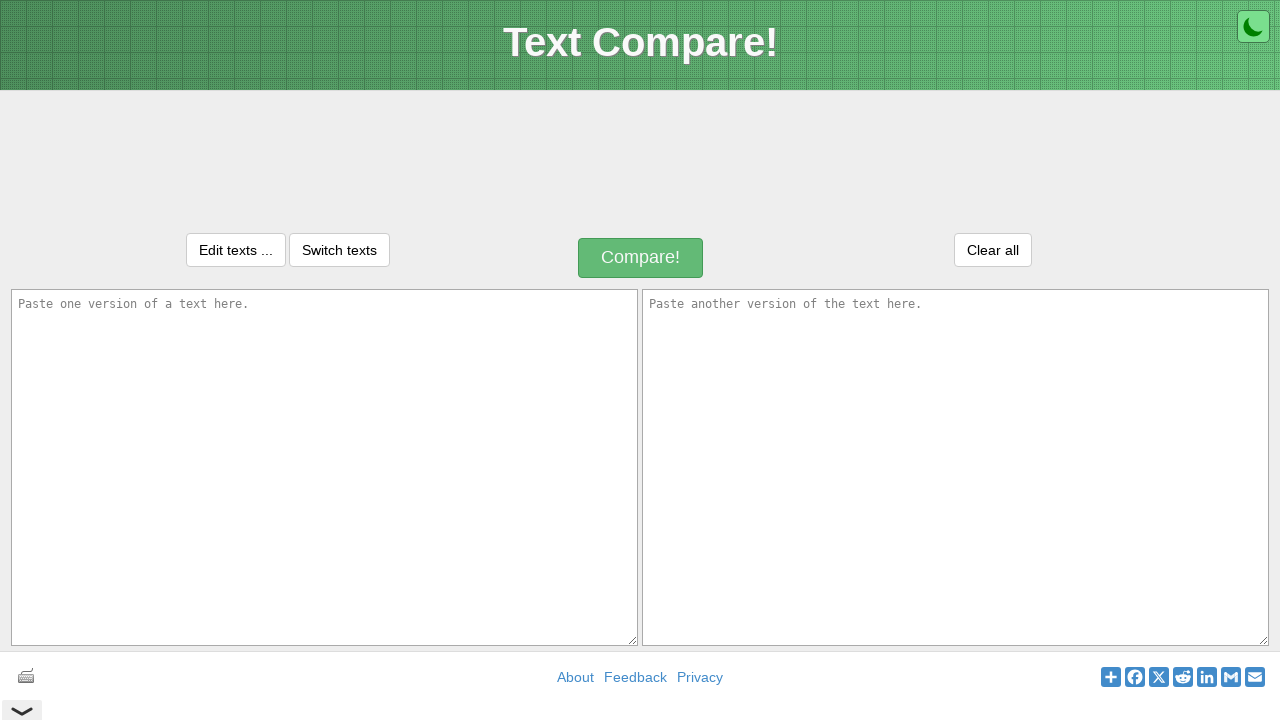

Waited for page to reach domcontentloaded state
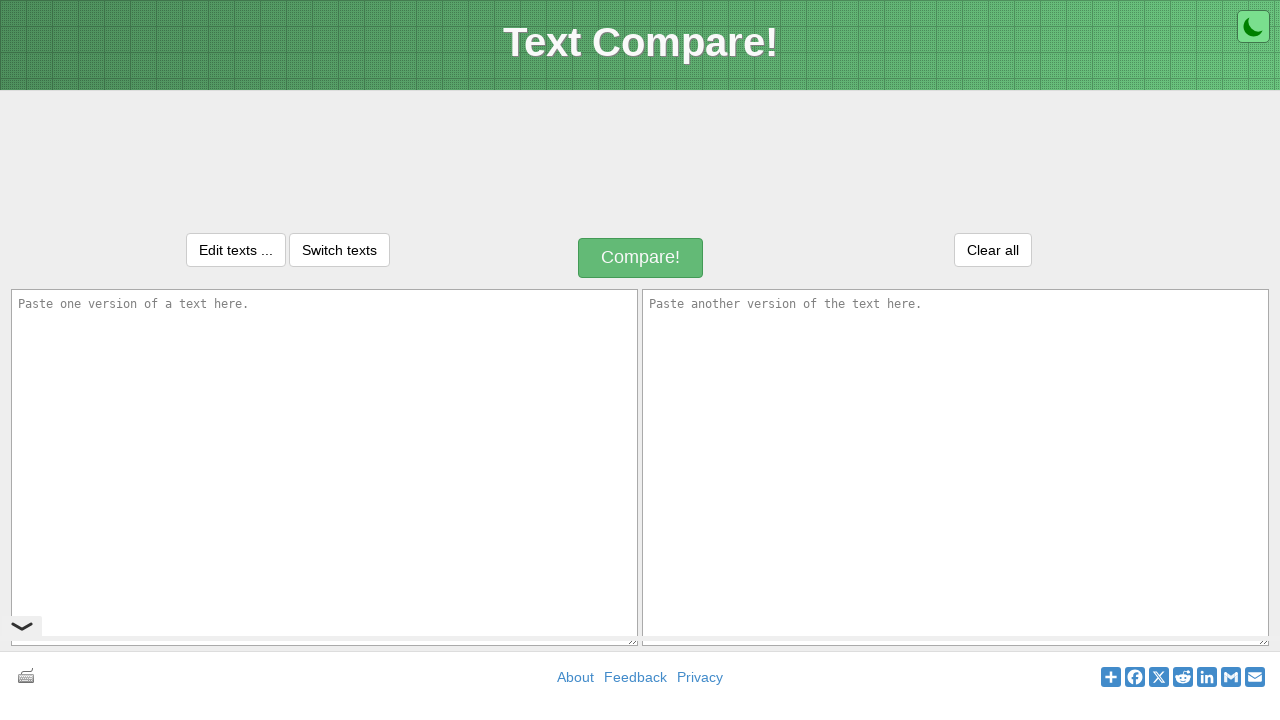

Verified body element is present on text-compare.com
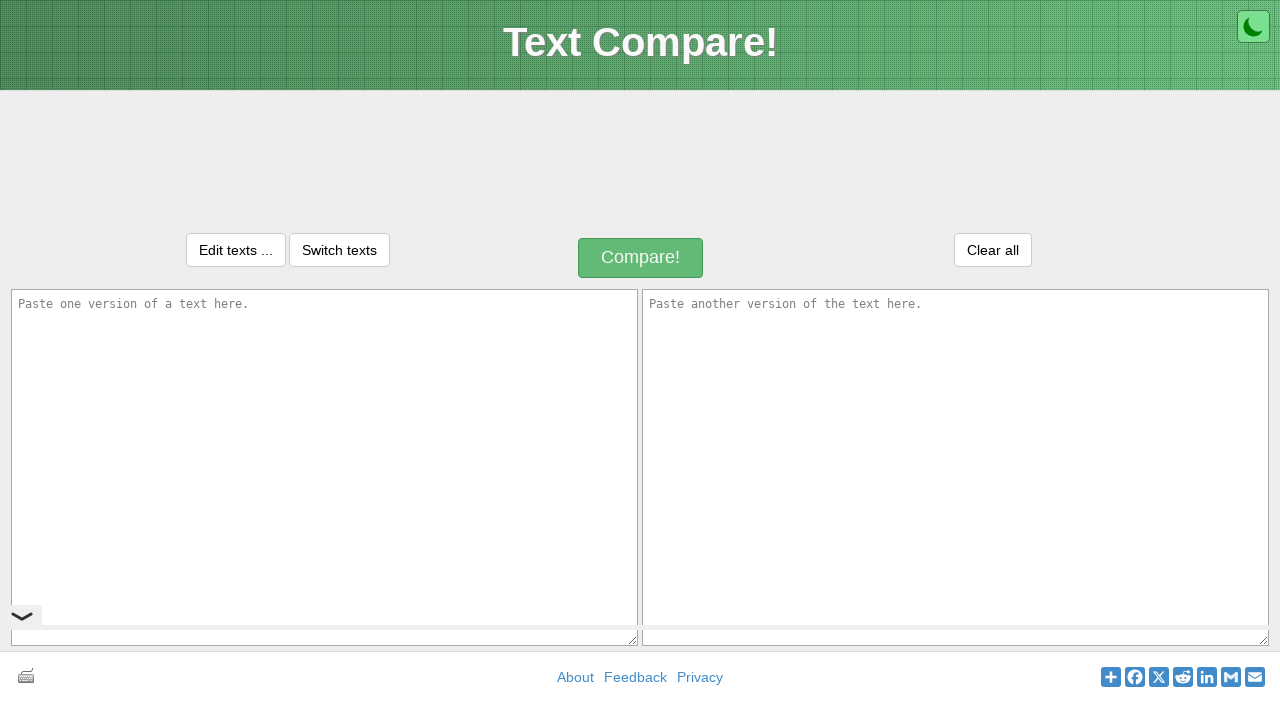

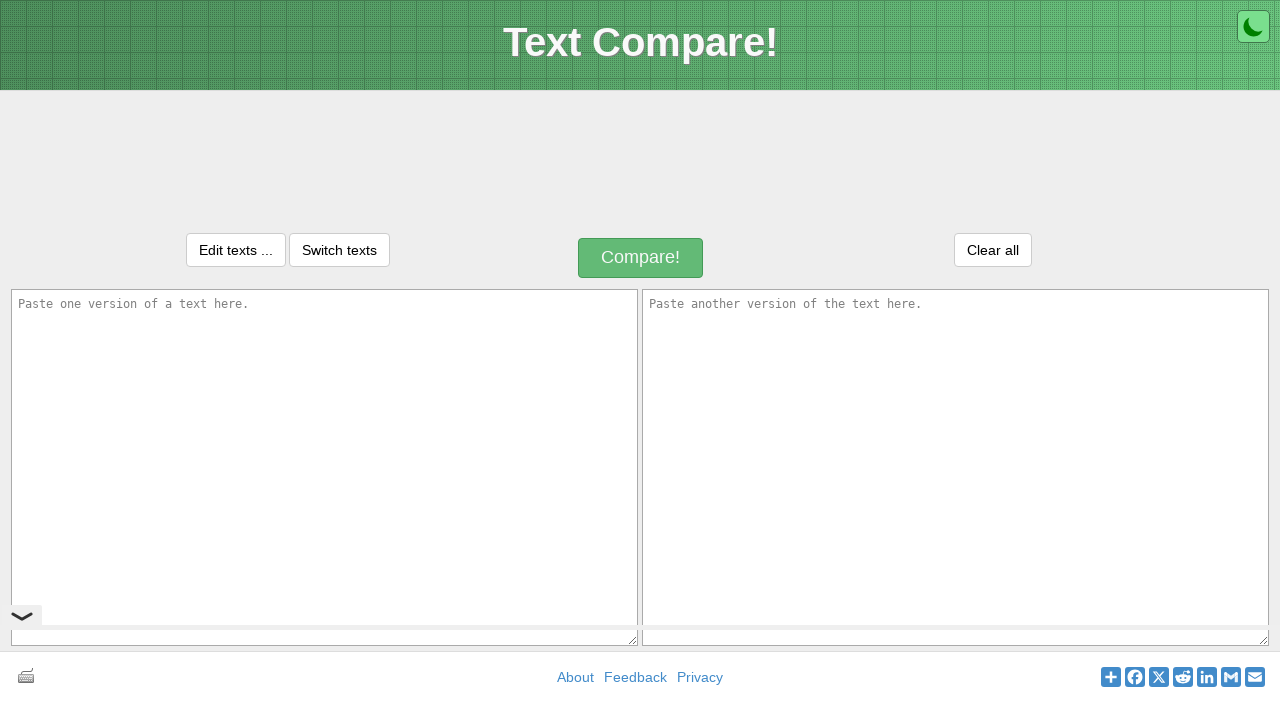